Navigates to the Cleartrip homepage and waits for the page to load

Starting URL: https://www.cleartrip.com/

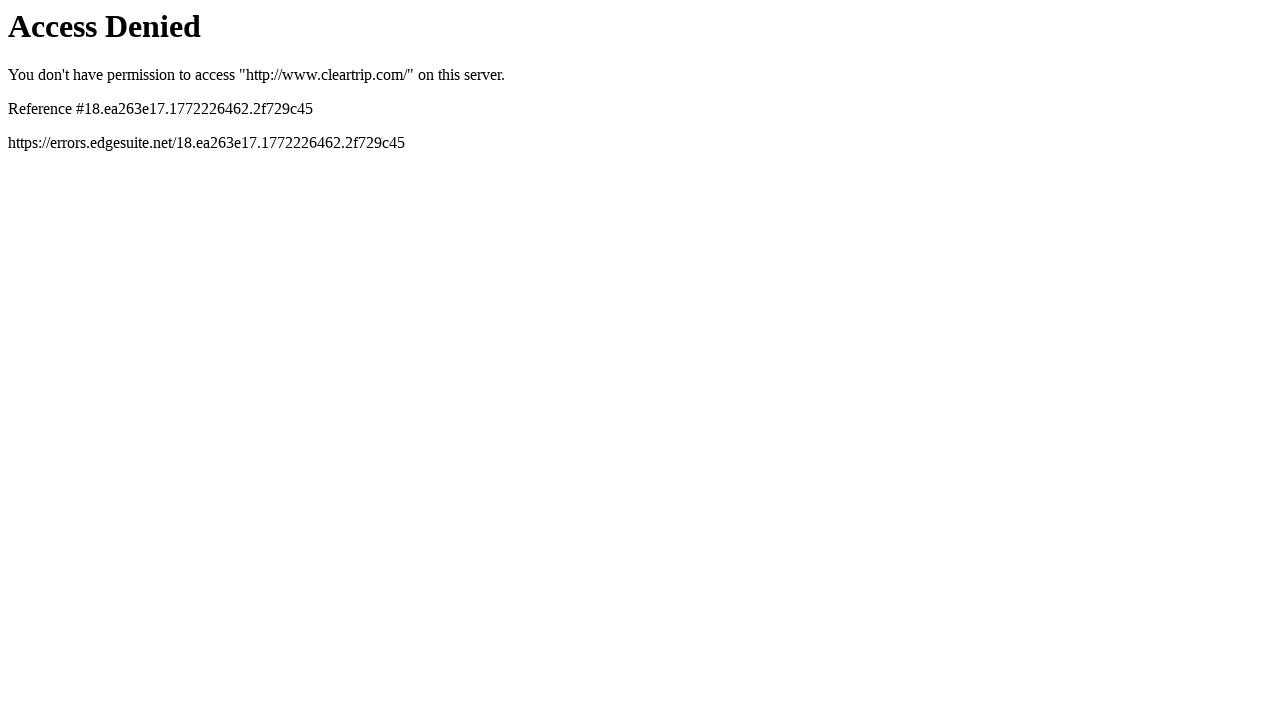

Navigated to Cleartrip homepage
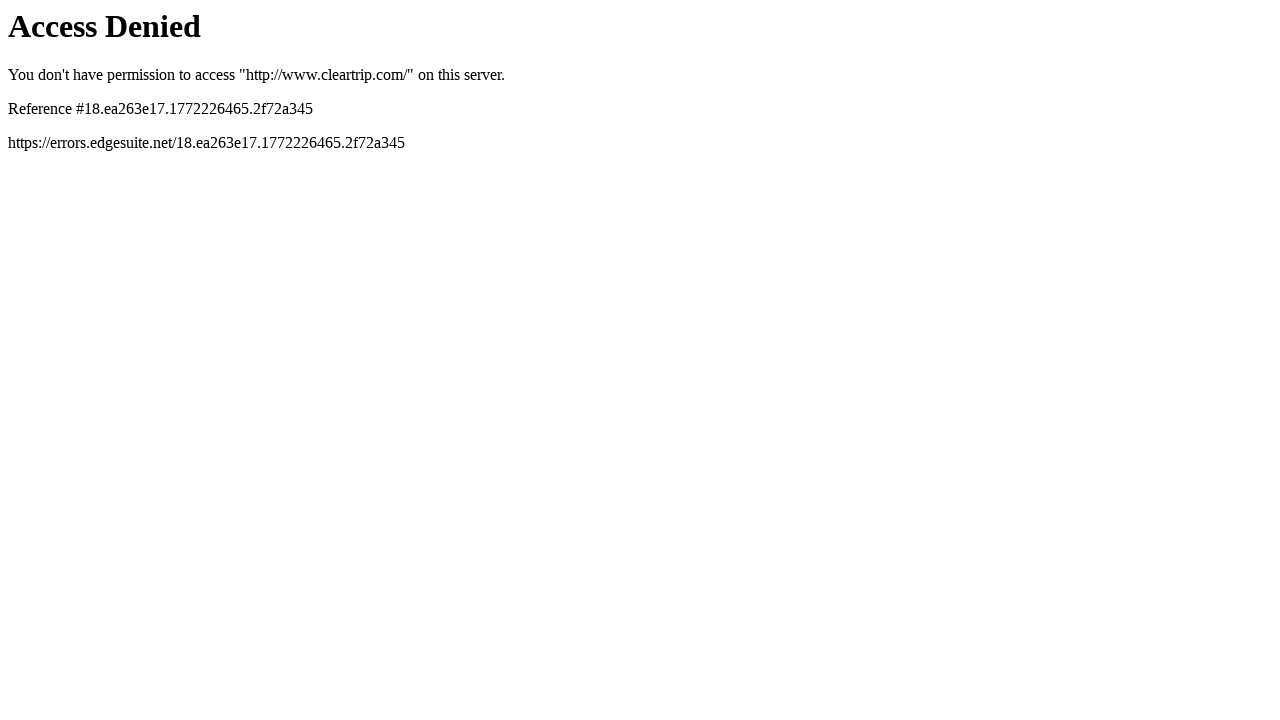

Page DOM content fully loaded
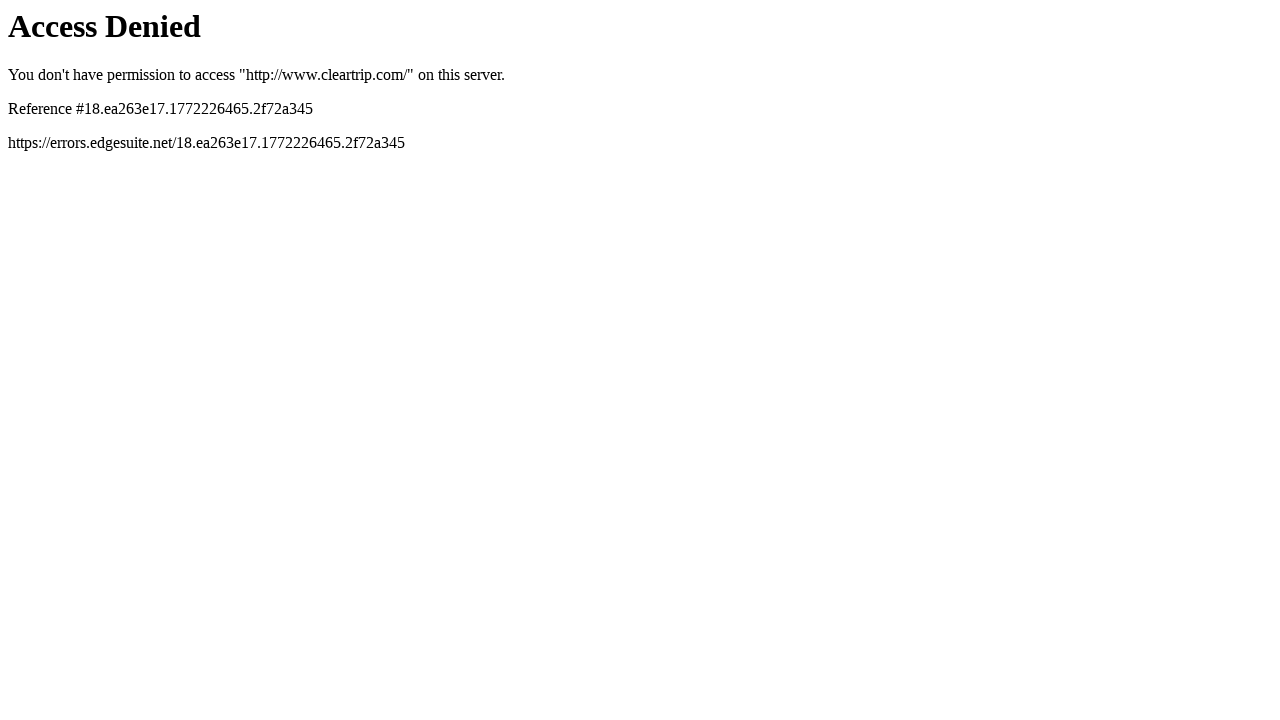

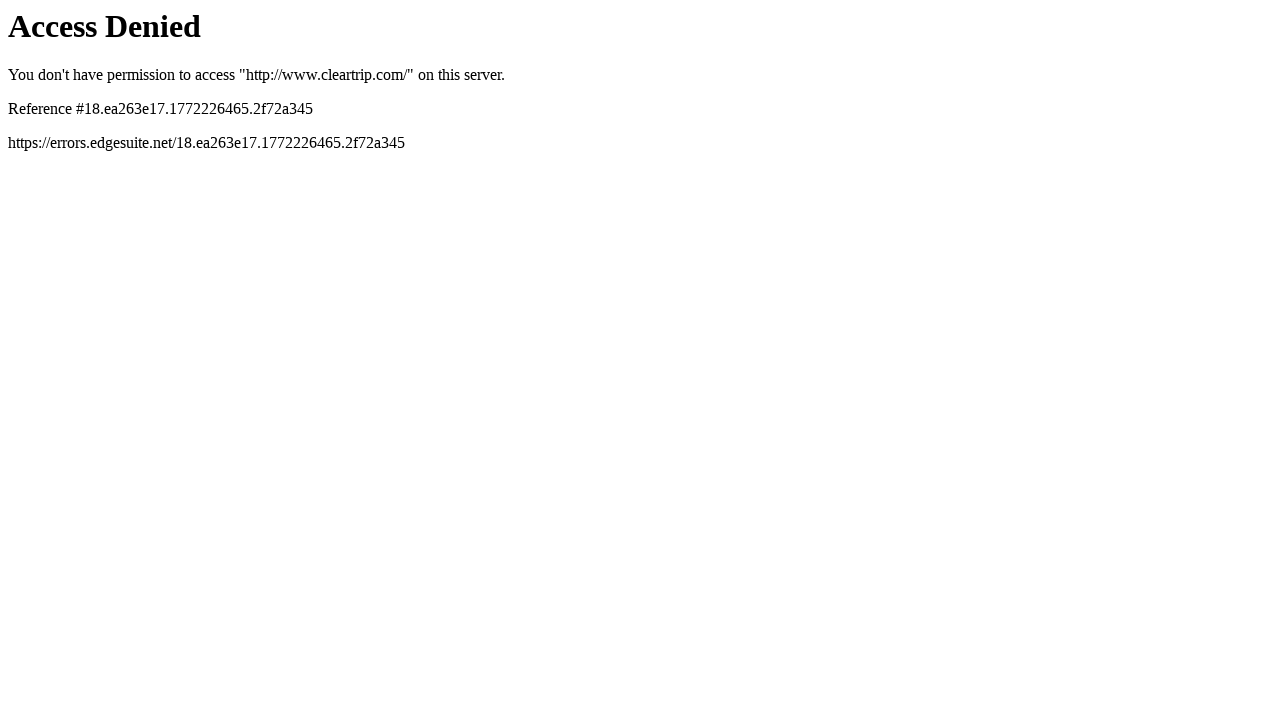